Navigates to a Best Buy product page, waits for the reviews section to load, scrolls down to trigger lazy-loading of additional reviews, and clicks the "Load More" button if available to display more reviews.

Starting URL: https://www.bestbuy.com/site/apple-airpods-pro-2nd-generation-with-magsafe-case-usb-c-white/6447382.p

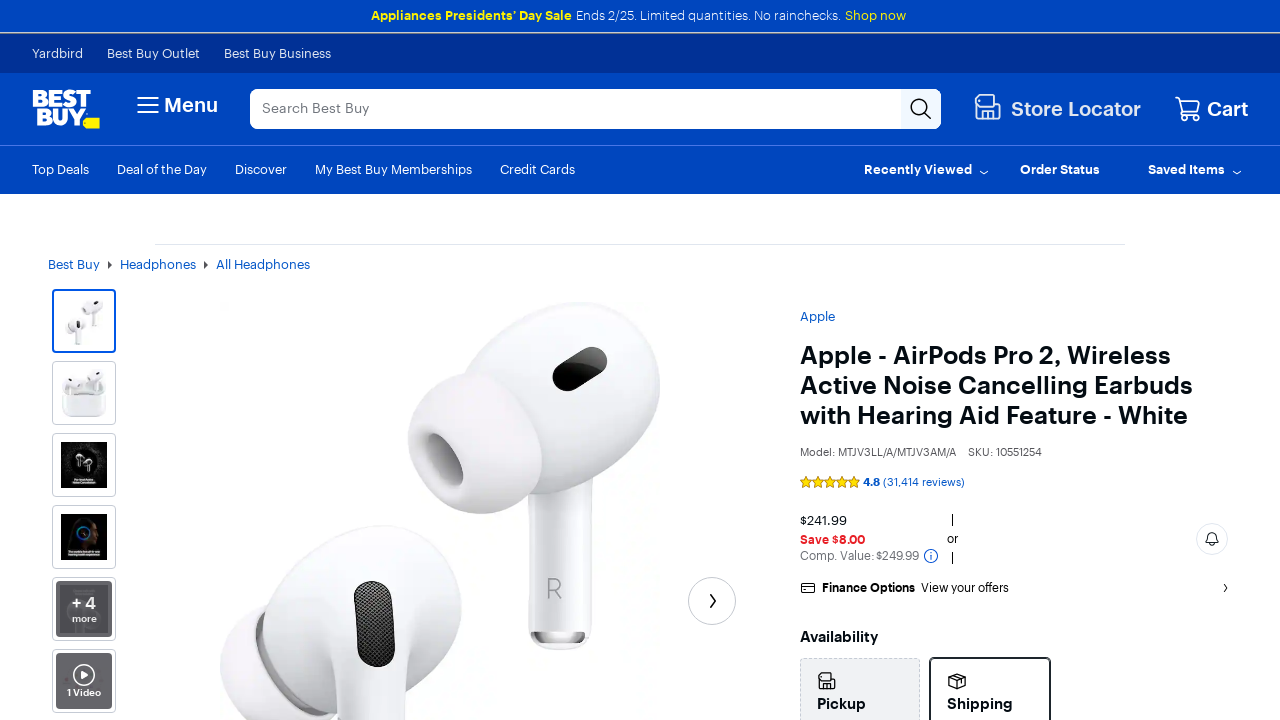

Waited for page to reach network idle state
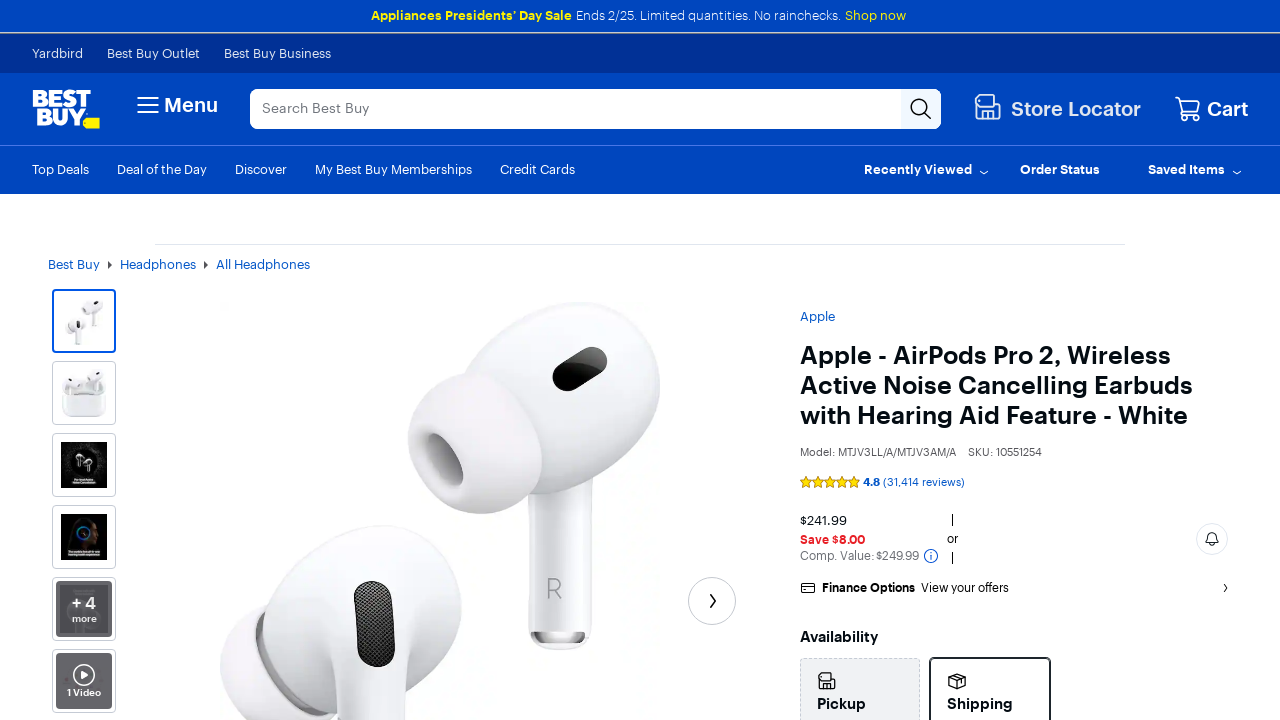

Waited 2 seconds for content to stabilize
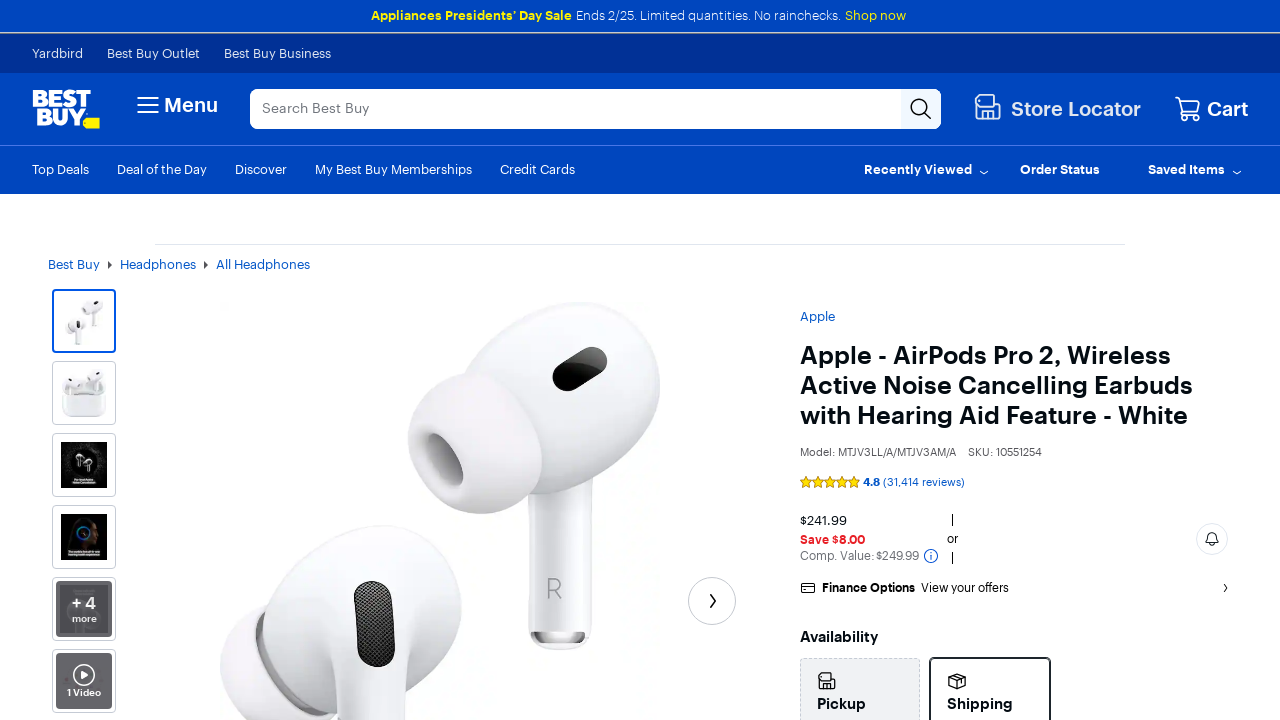

Scrolled to bottom of page (iteration 1/5)
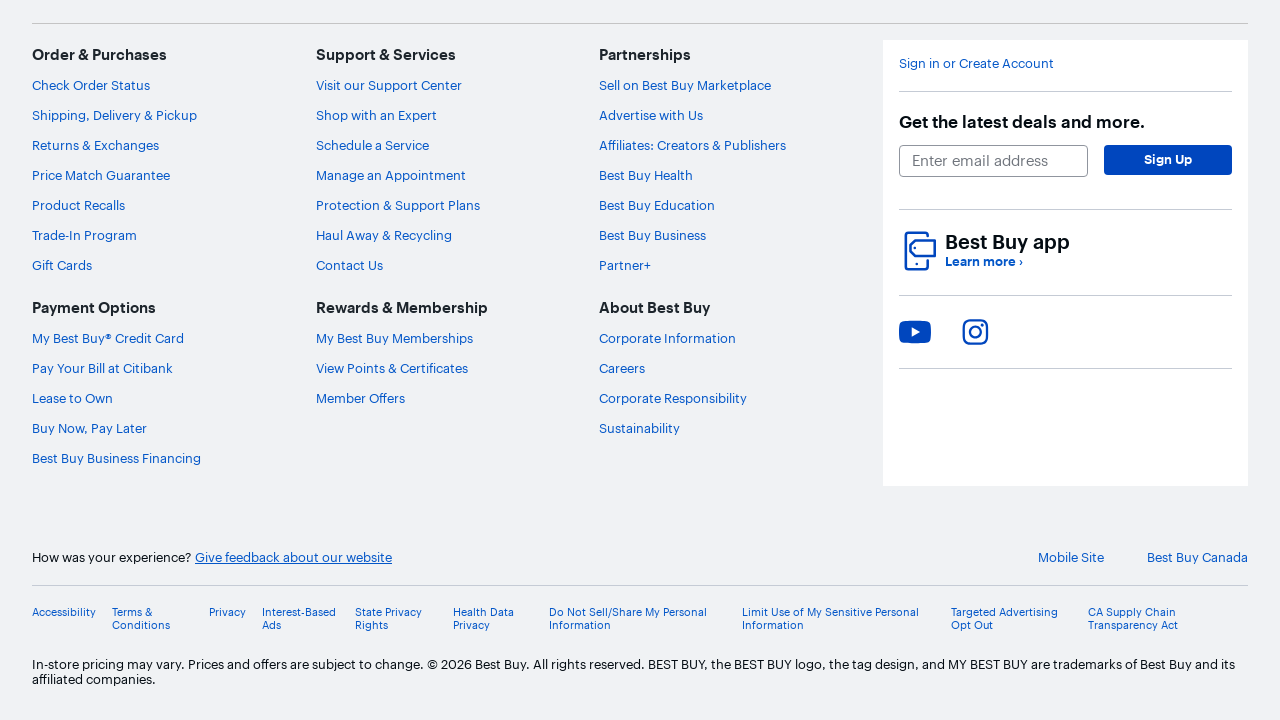

Waited 3 seconds for lazy-loaded reviews to load (iteration 1/5)
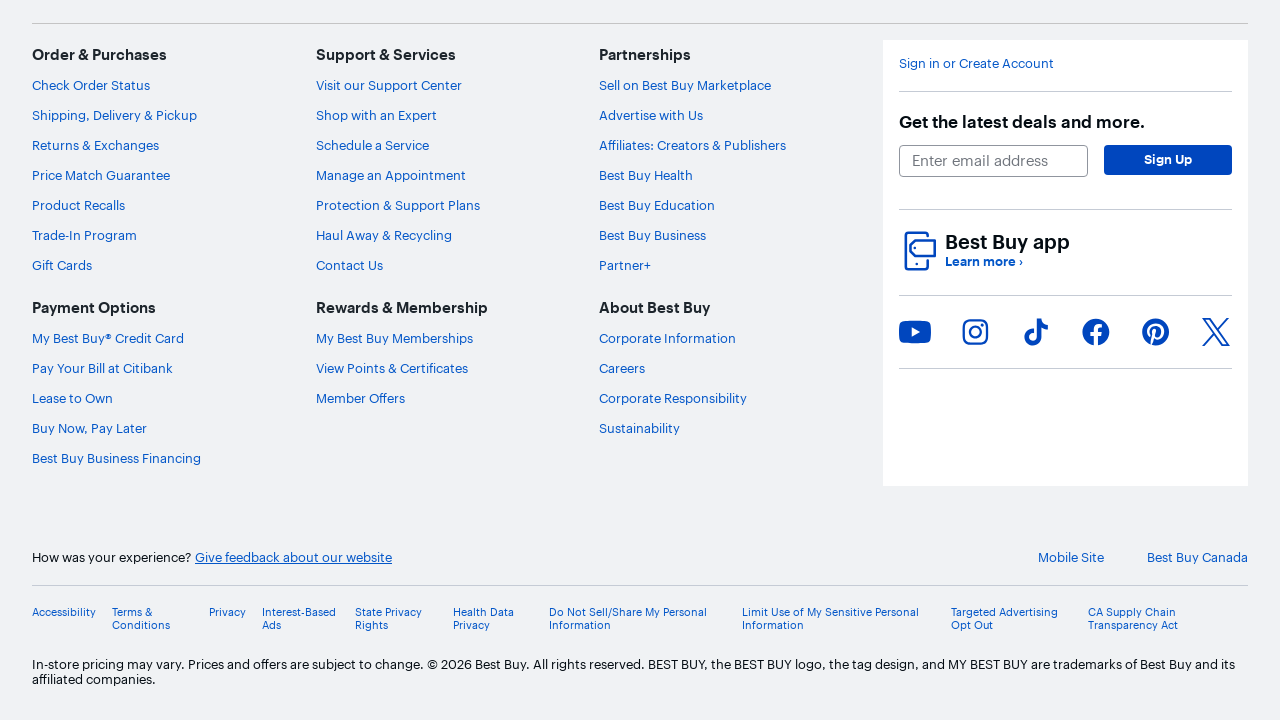

Scrolled to bottom of page (iteration 2/5)
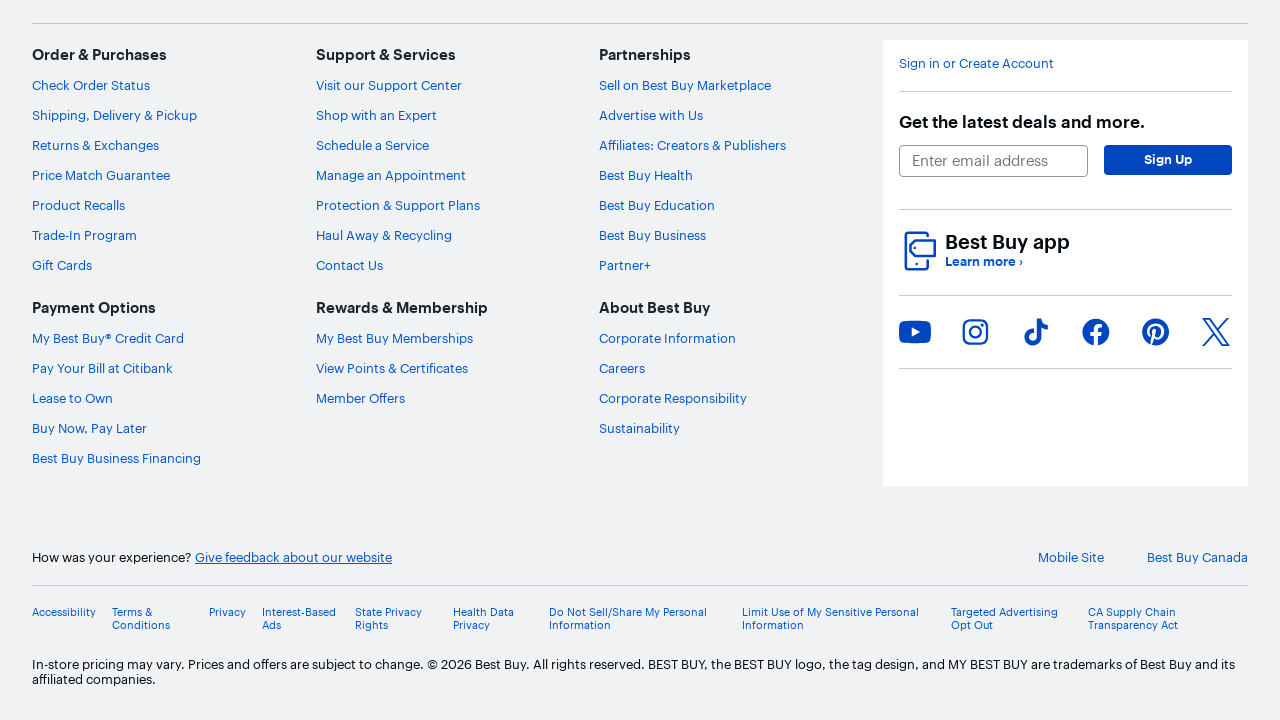

Waited 3 seconds for lazy-loaded reviews to load (iteration 2/5)
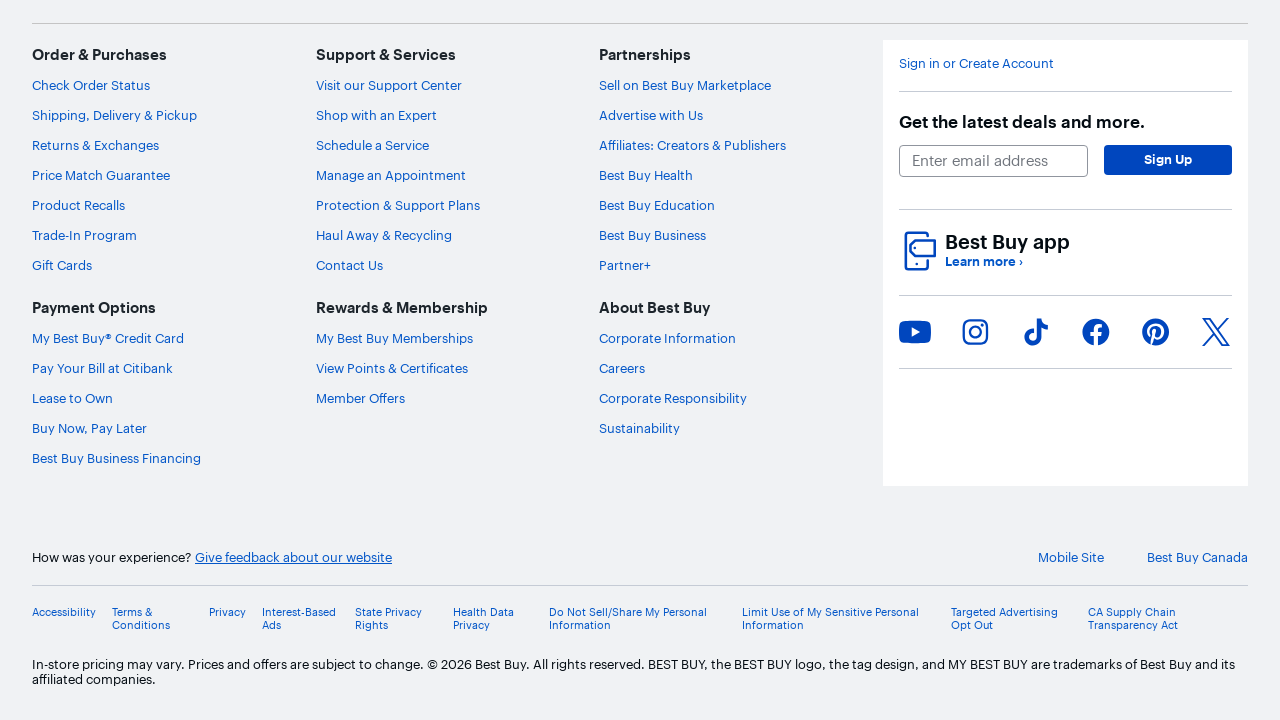

Scrolled to bottom of page (iteration 3/5)
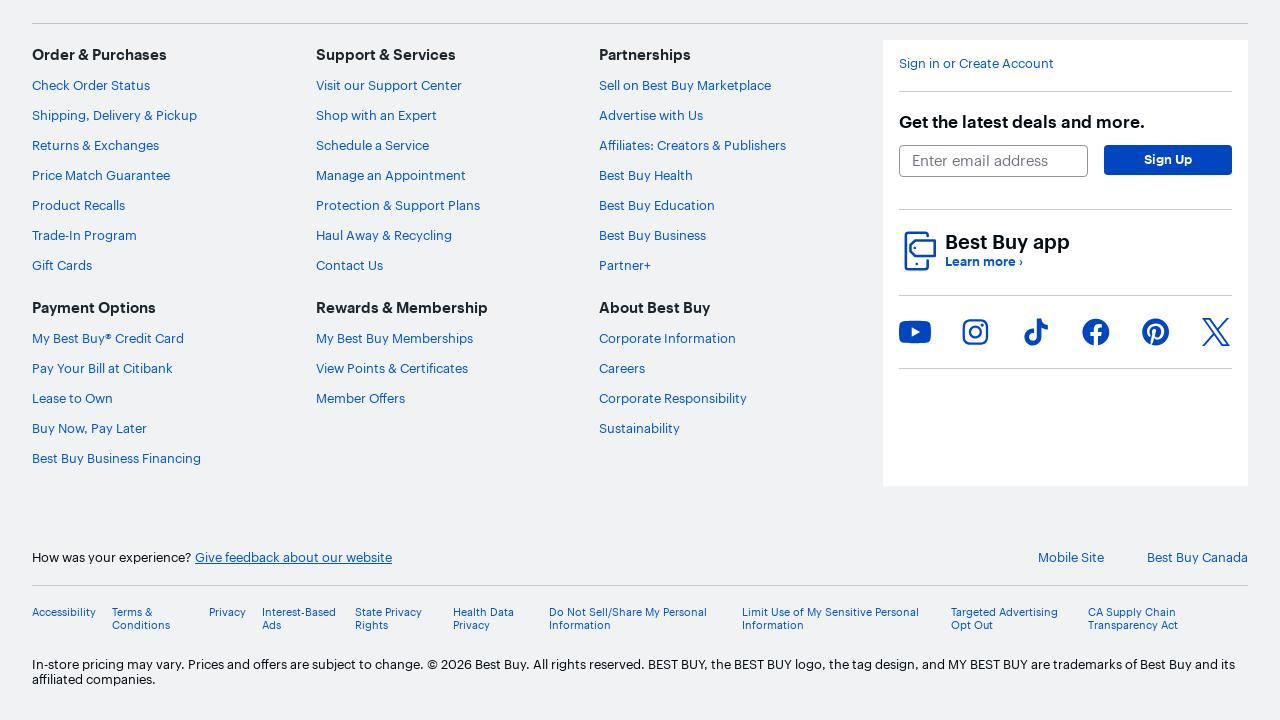

Waited 3 seconds for lazy-loaded reviews to load (iteration 3/5)
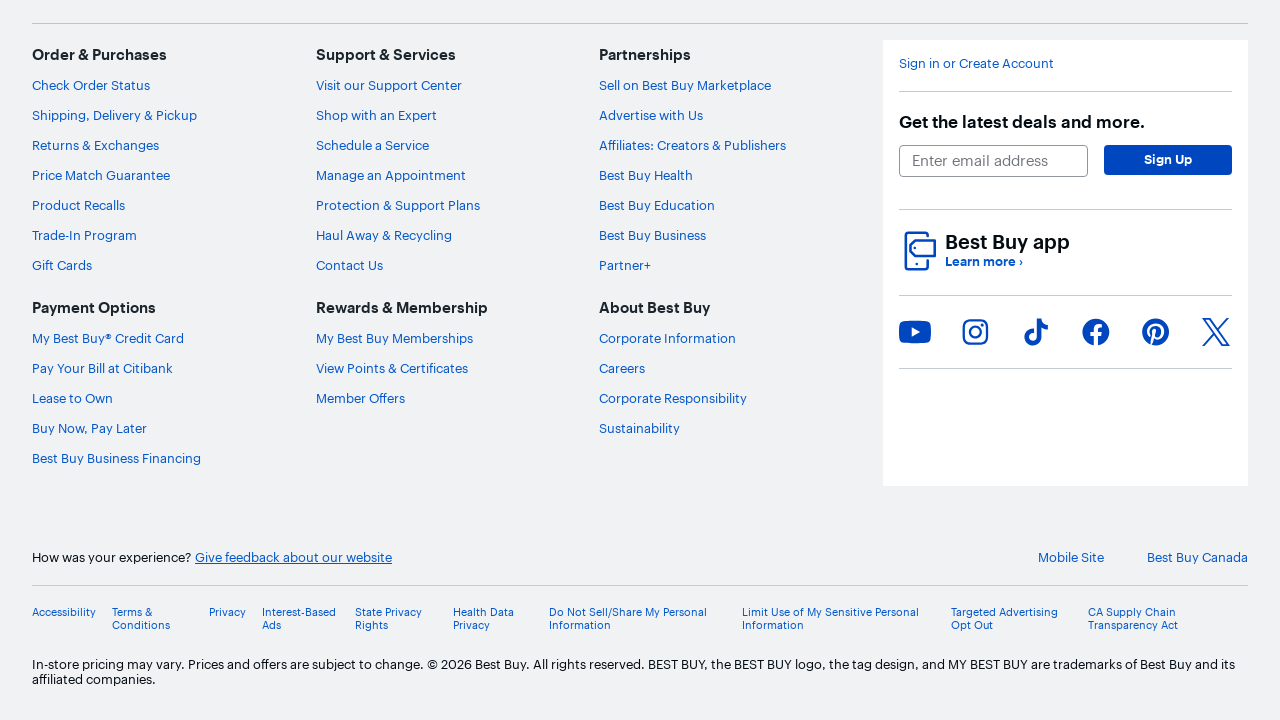

Scrolled to bottom of page (iteration 4/5)
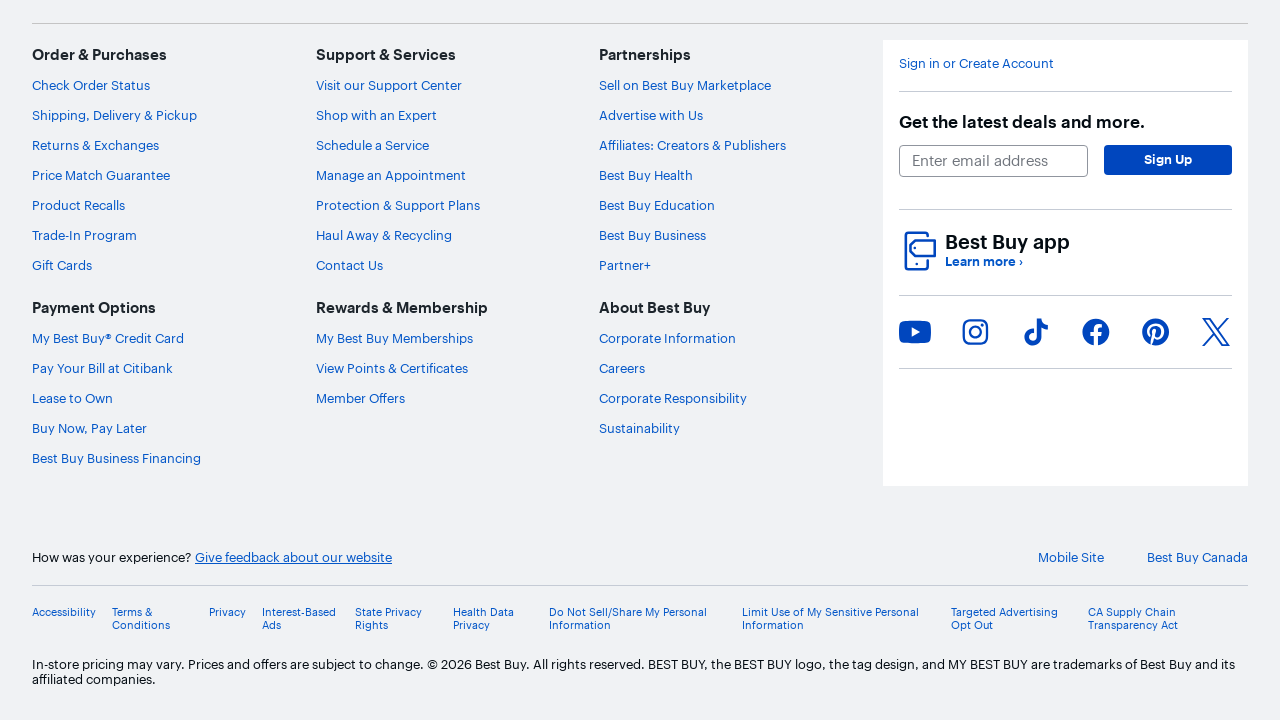

Waited 3 seconds for lazy-loaded reviews to load (iteration 4/5)
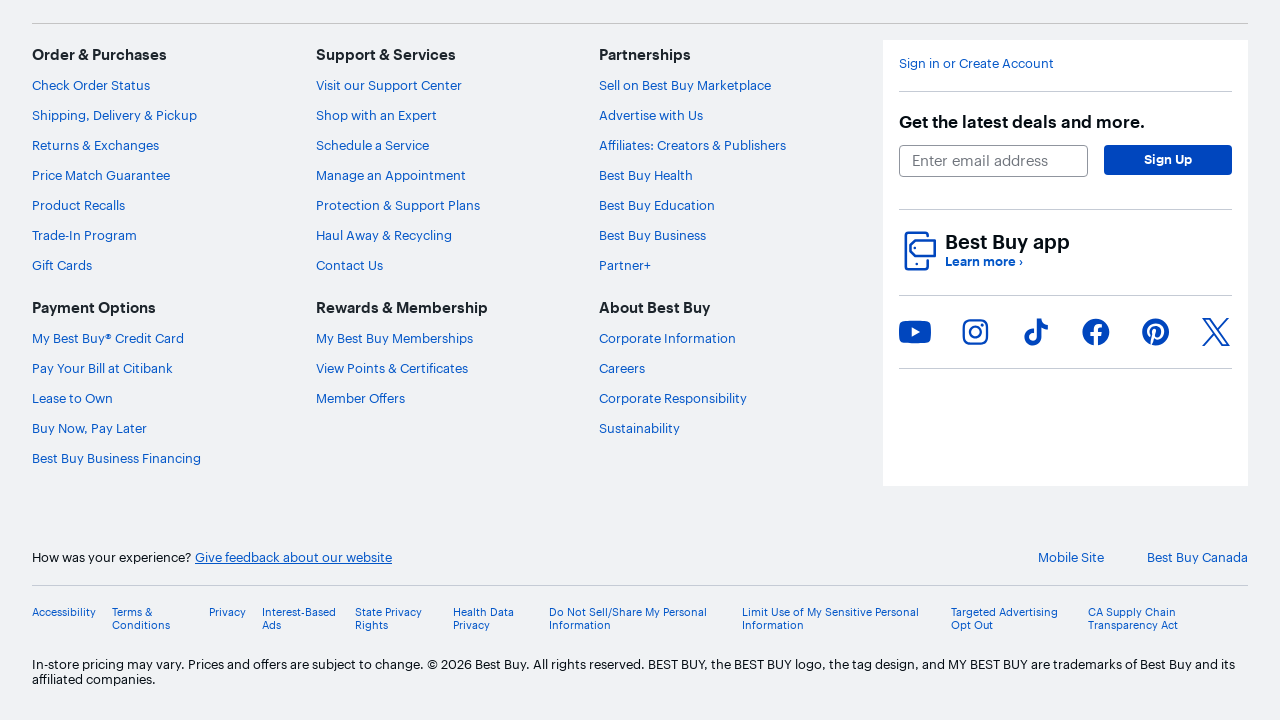

Scrolled to bottom of page (iteration 5/5)
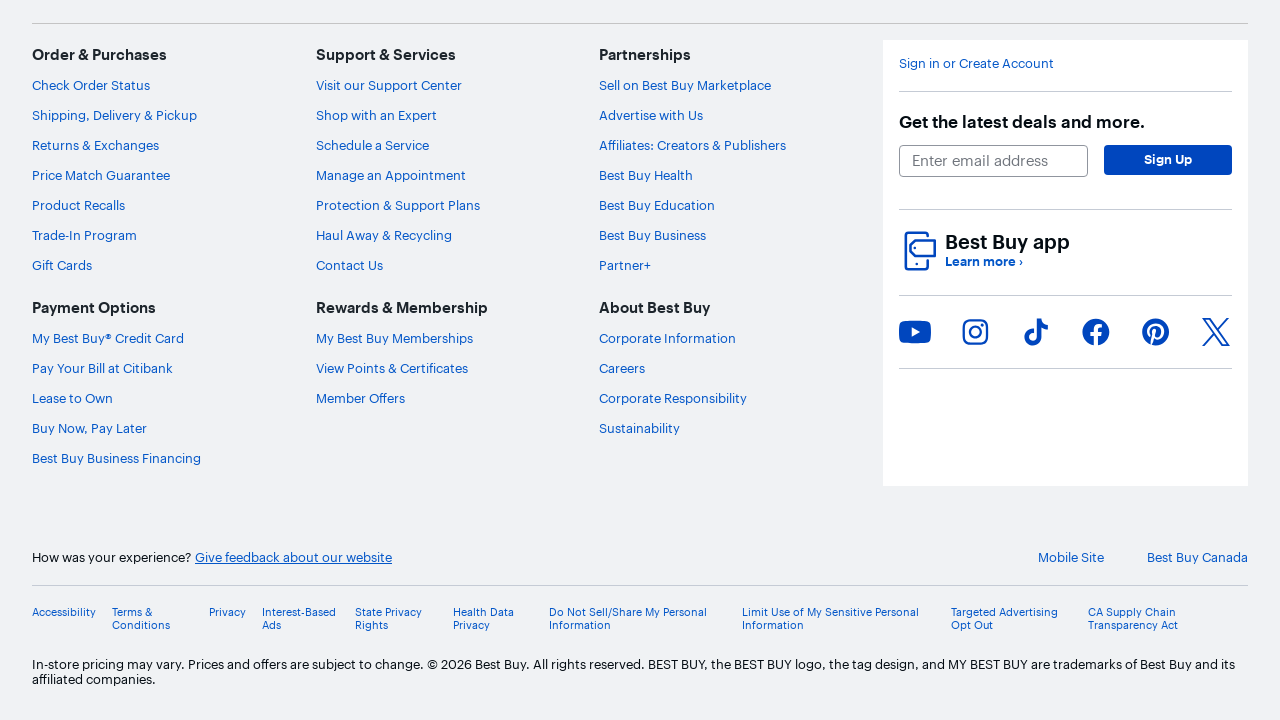

Waited 3 seconds for lazy-loaded reviews to load (iteration 5/5)
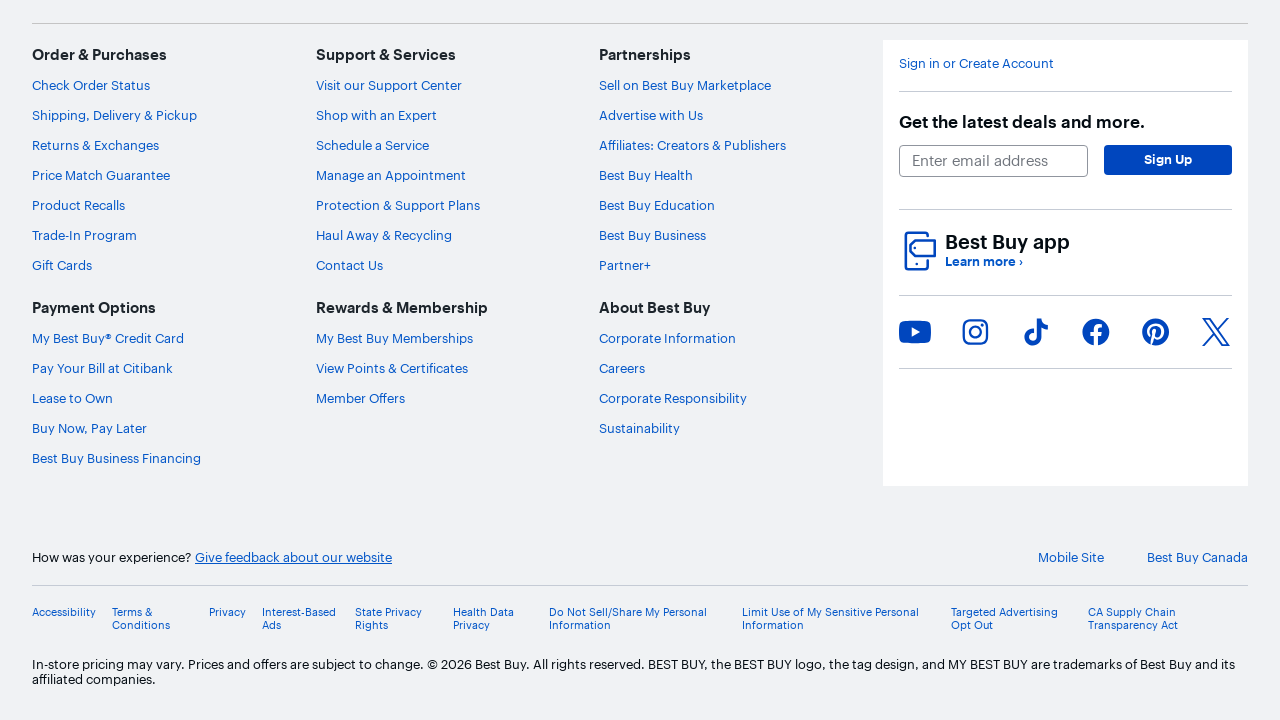

Clicked 'Load More' button with selector: button:has-text('Show More')
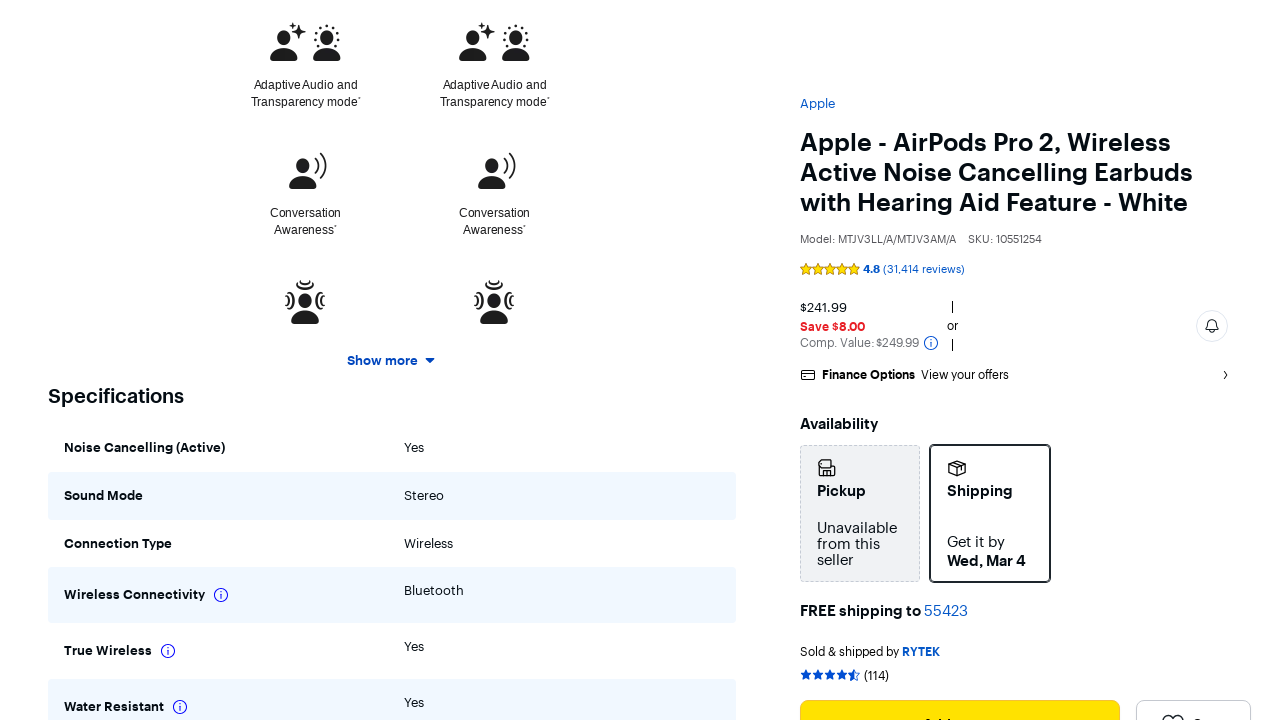

Waited 3 seconds for additional reviews to load after clicking 'Load More'
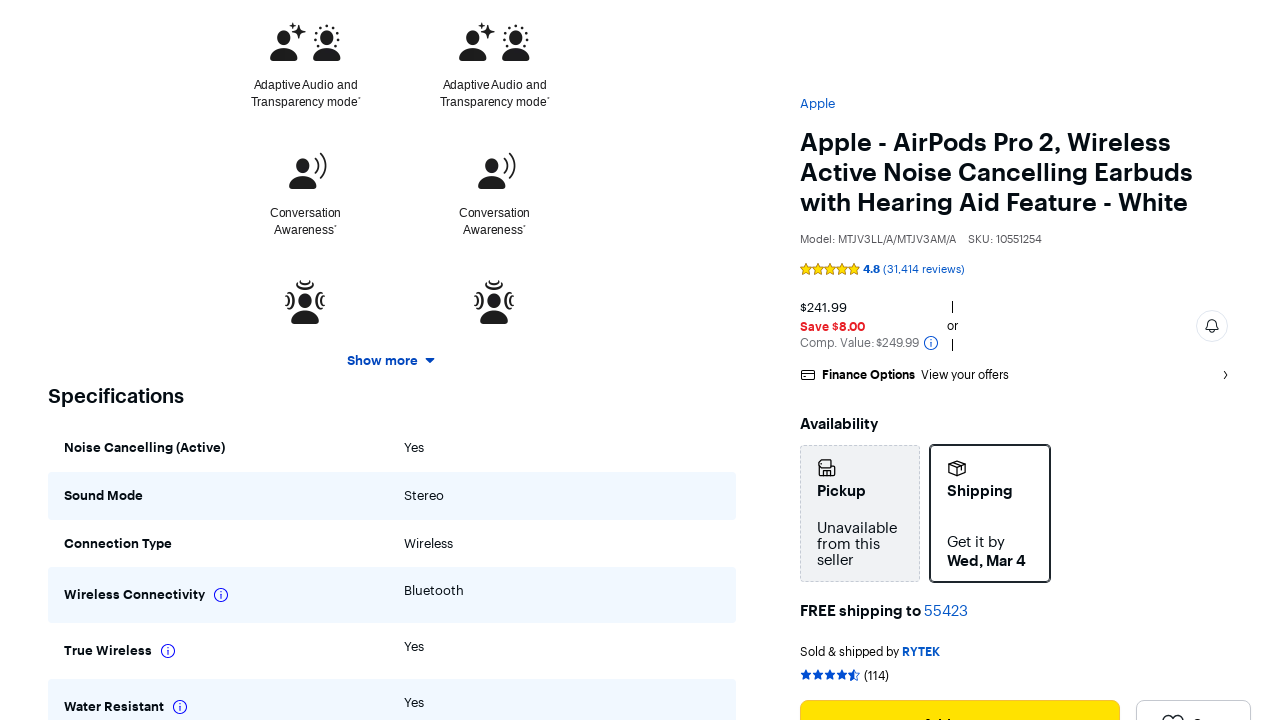

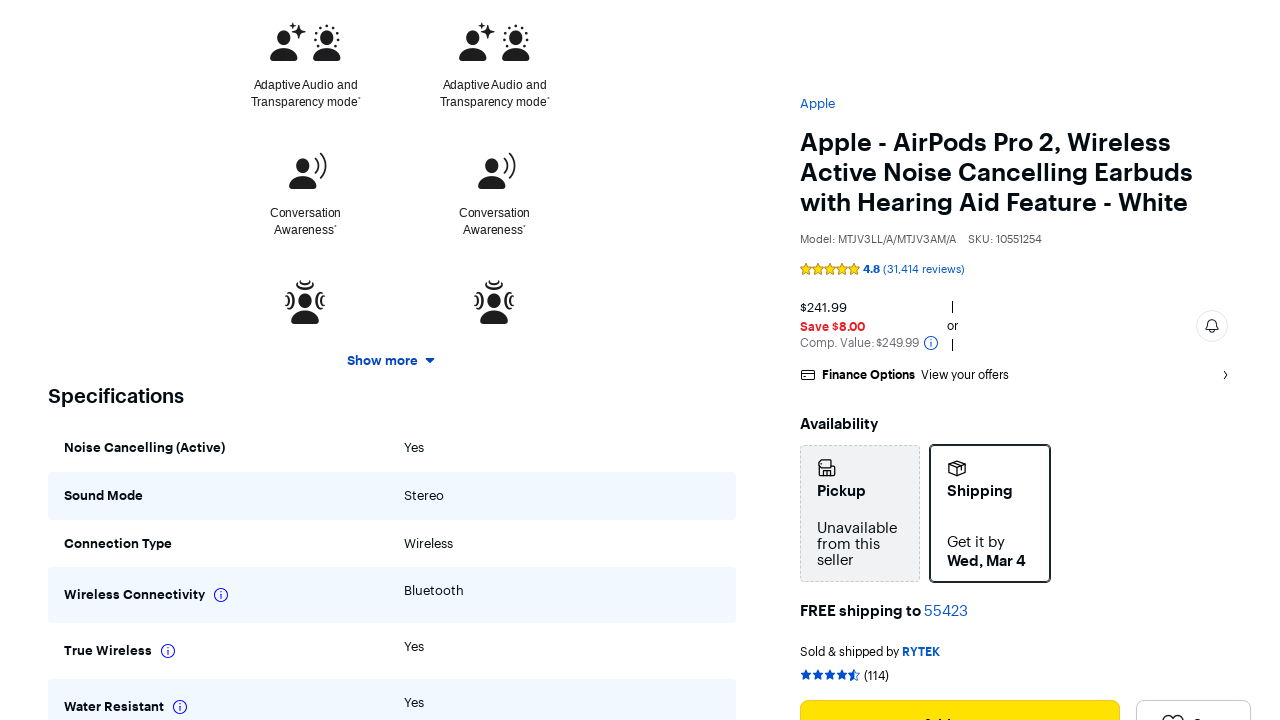